Tests successful signup by filling username and password fields and verifying success alert

Starting URL: https://www.demoblaze.com/index.html

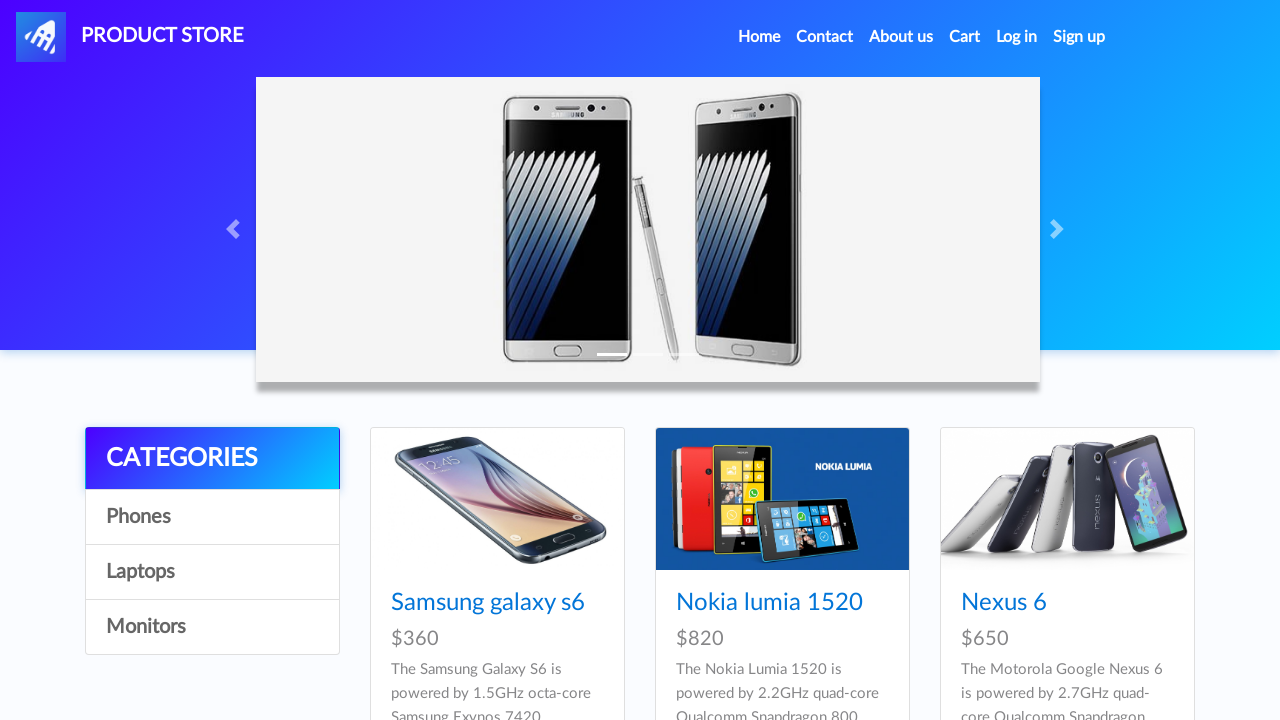

Clicked Sign up link at (1079, 37) on #signin2
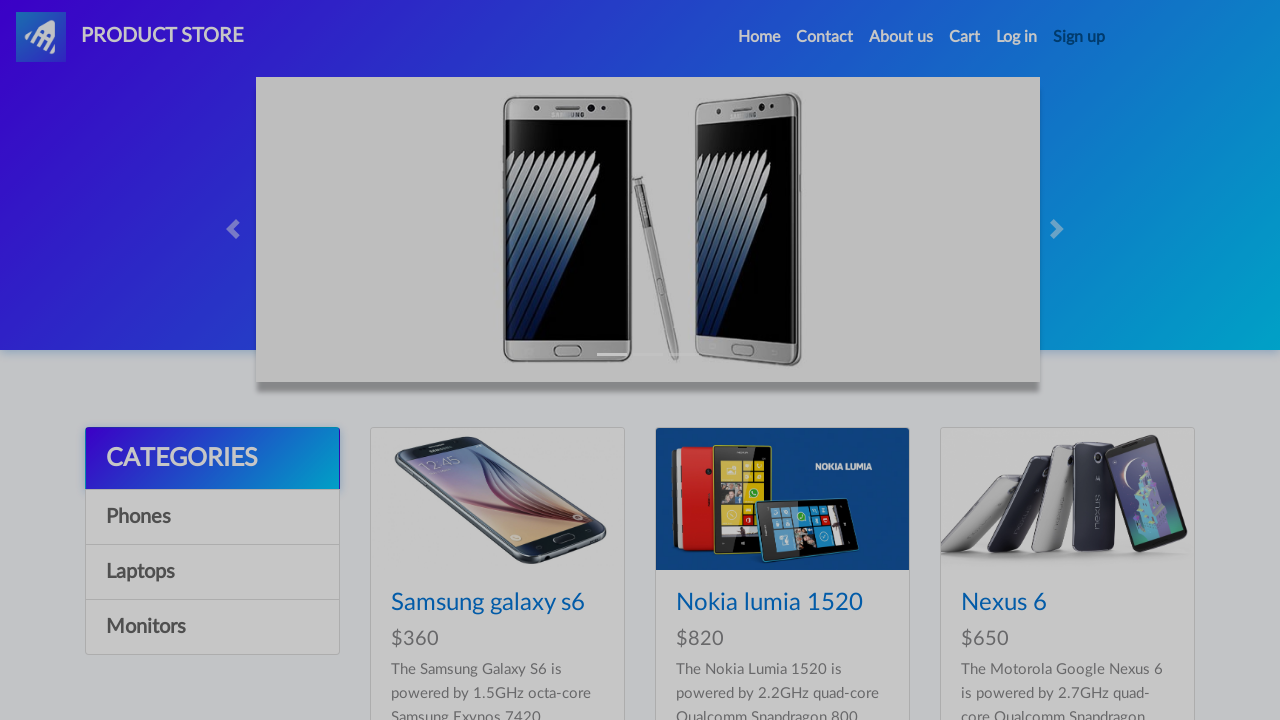

Signup modal appeared with username field visible
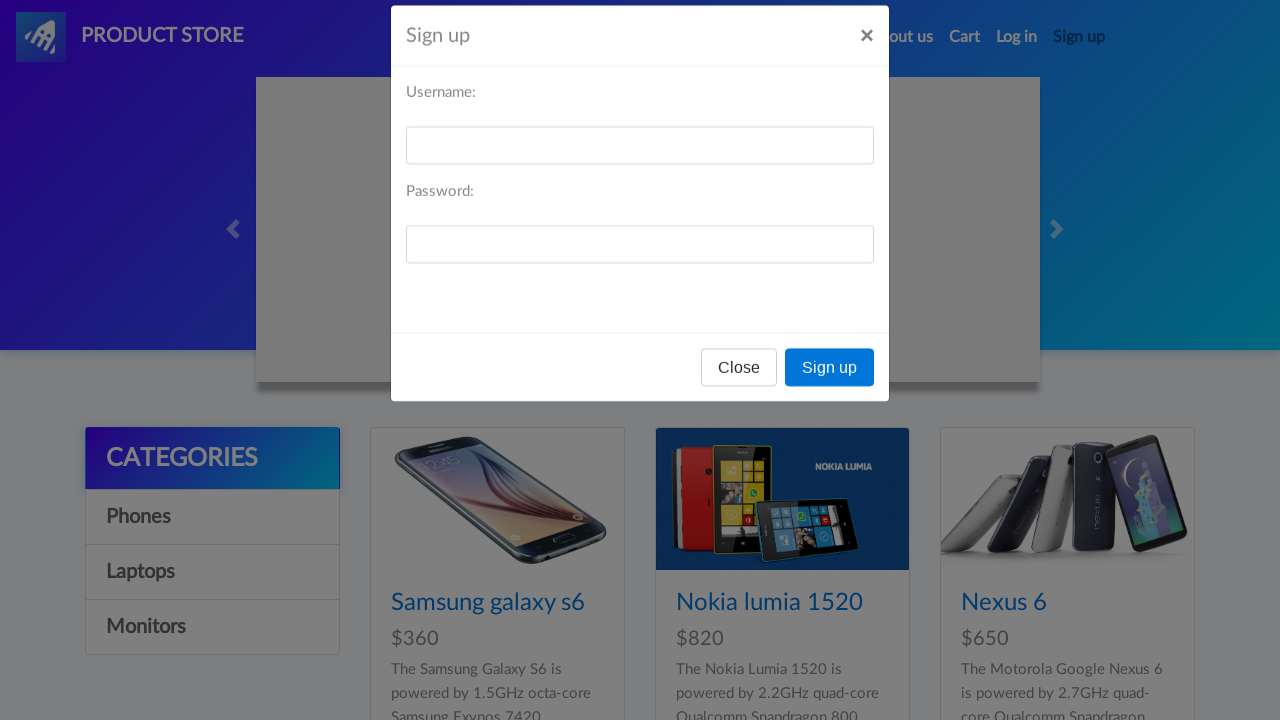

Filled username field with 'user8472' on #sign-username
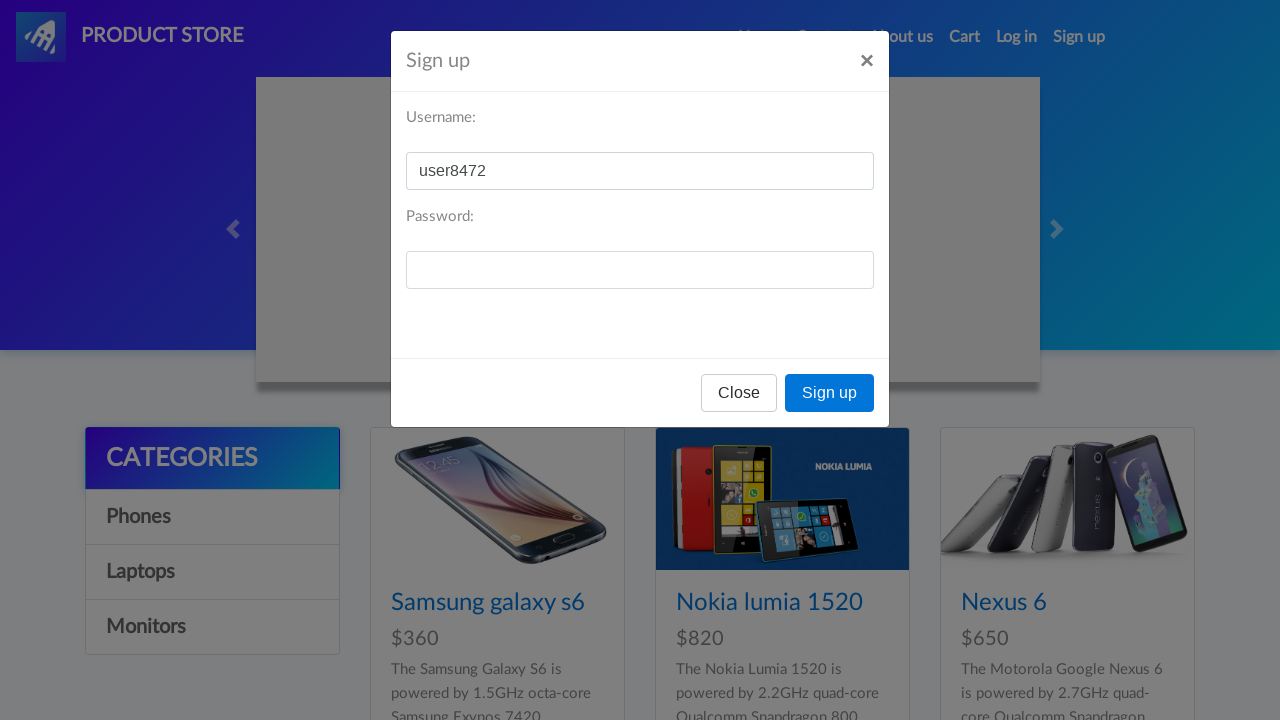

Filled password field with 'pass8472@' on #sign-password
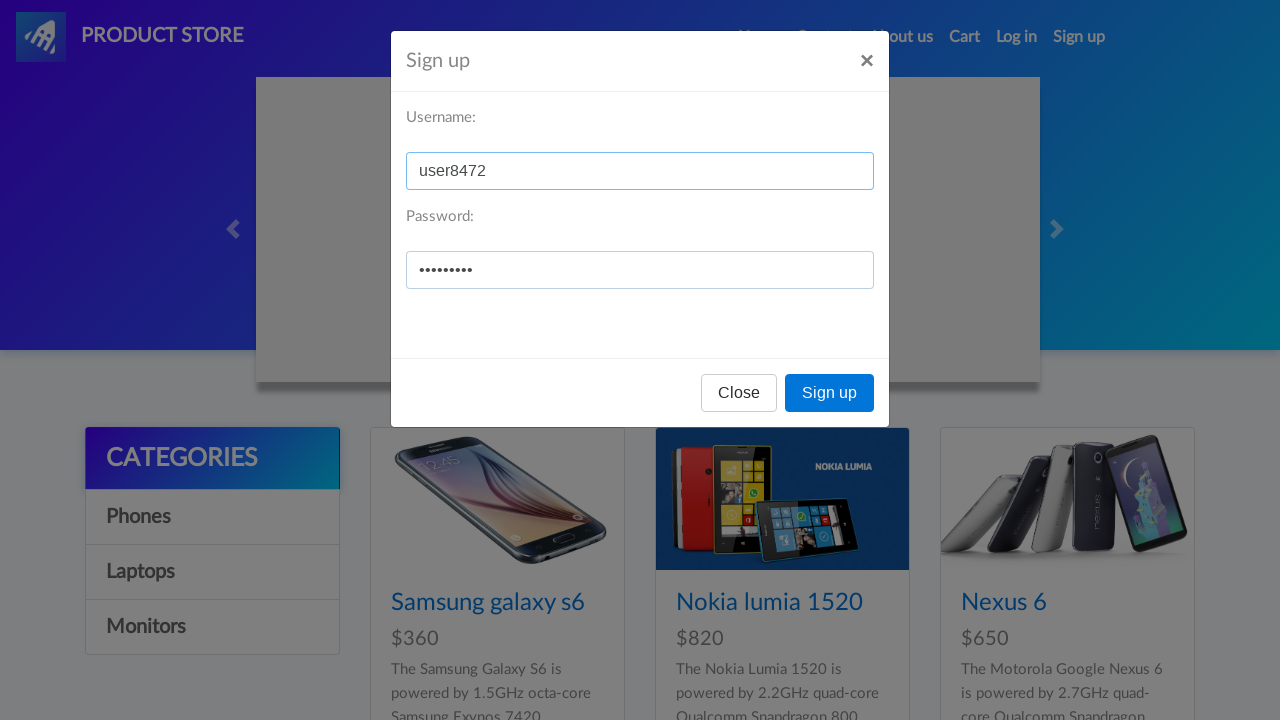

Clicked Sign up button at (830, 393) on button:has-text('Sign up')
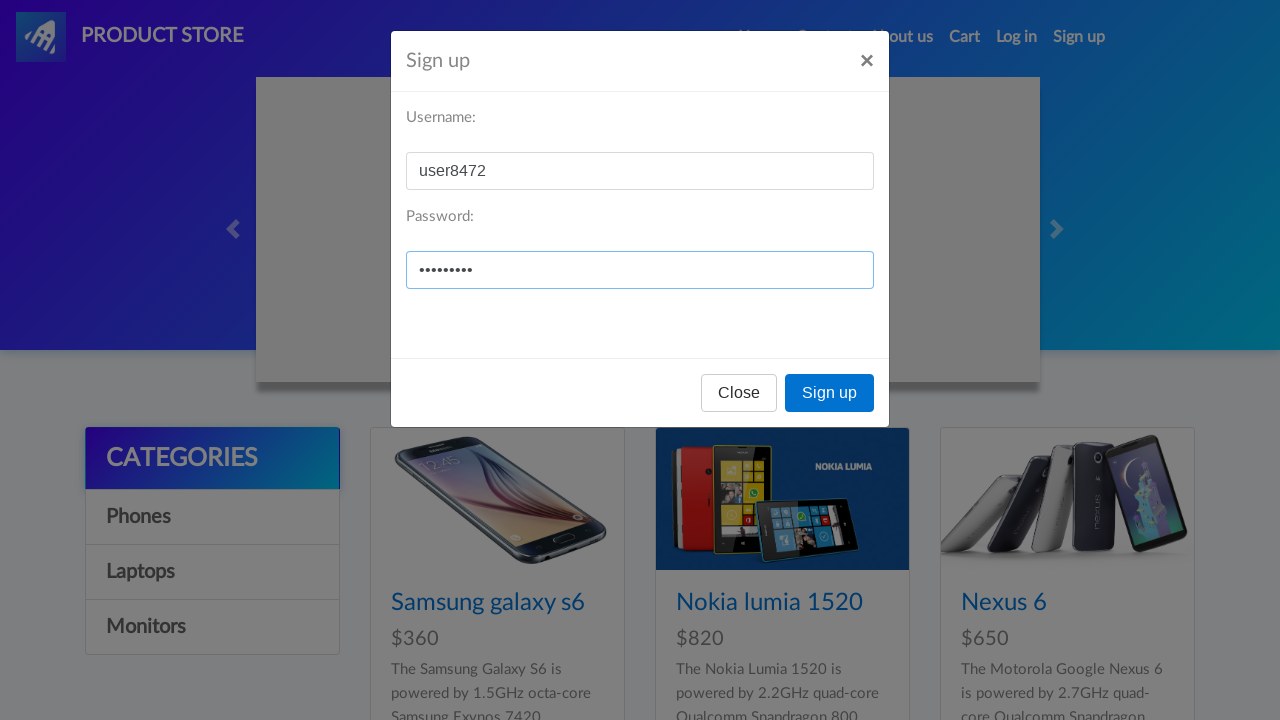

Set up dialog handler to accept success alert
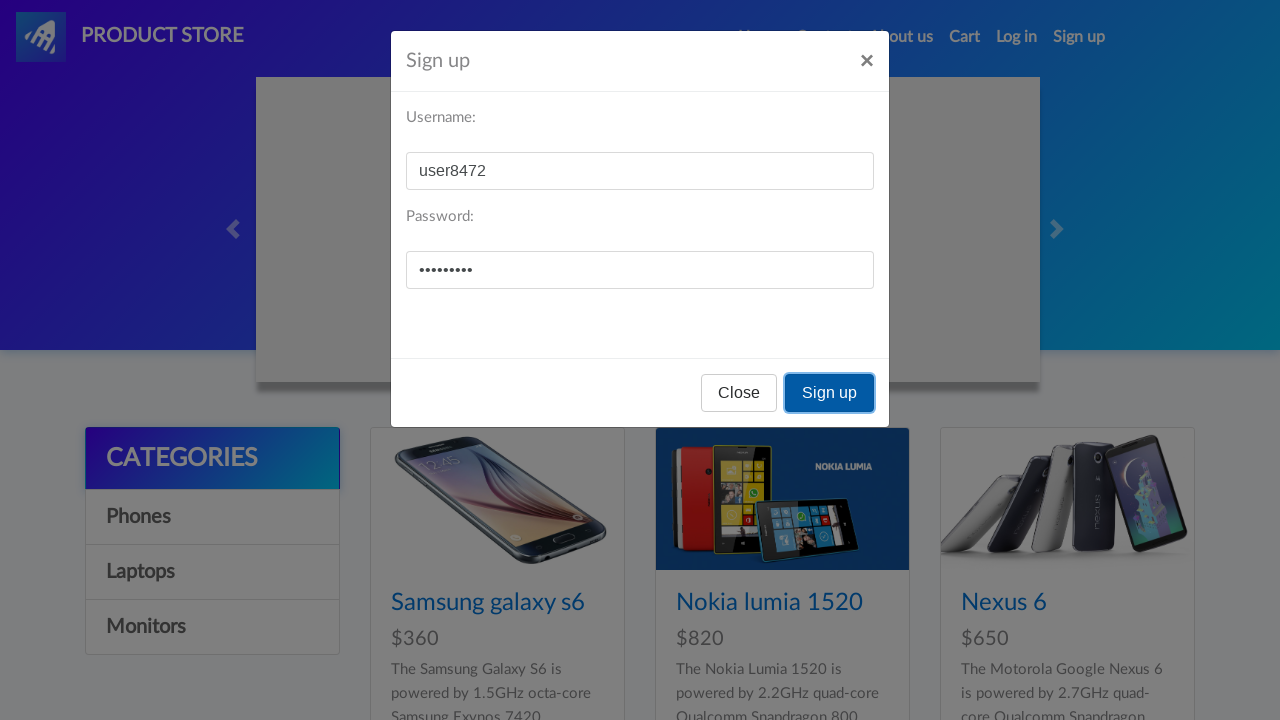

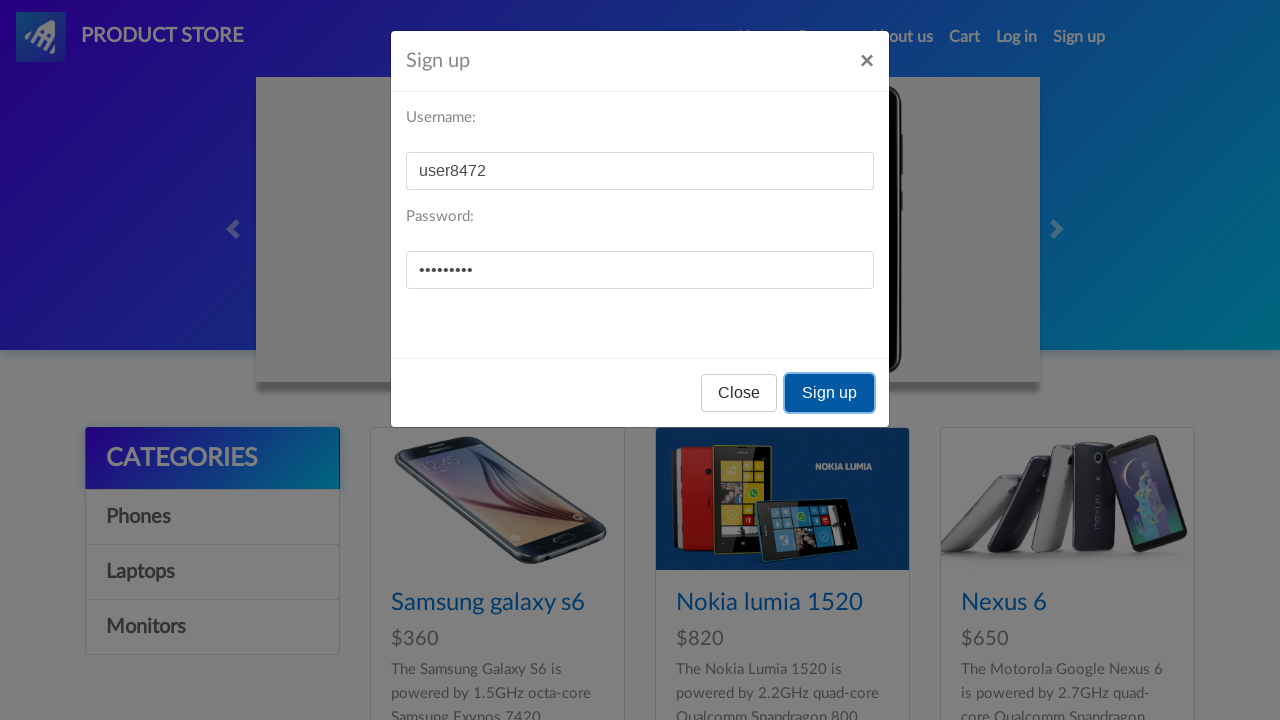